Tests the contact form submission on Jupiter Cloud Planit Testing website by navigating to the contact page, filling in mandatory fields (forename, email, message), submitting the form, and validating the success message.

Starting URL: http://jupiter.cloud.planittesting.com/

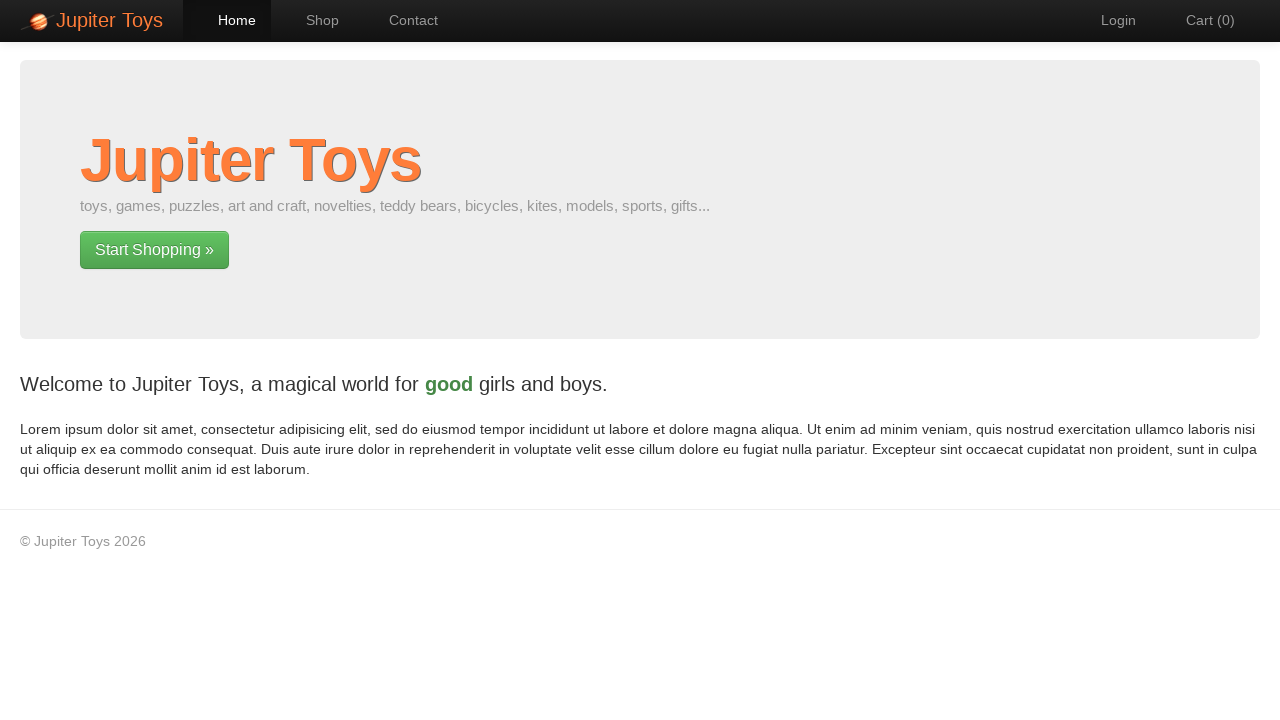

Clicked navigation link to Contact page at (404, 20) on #nav-contact
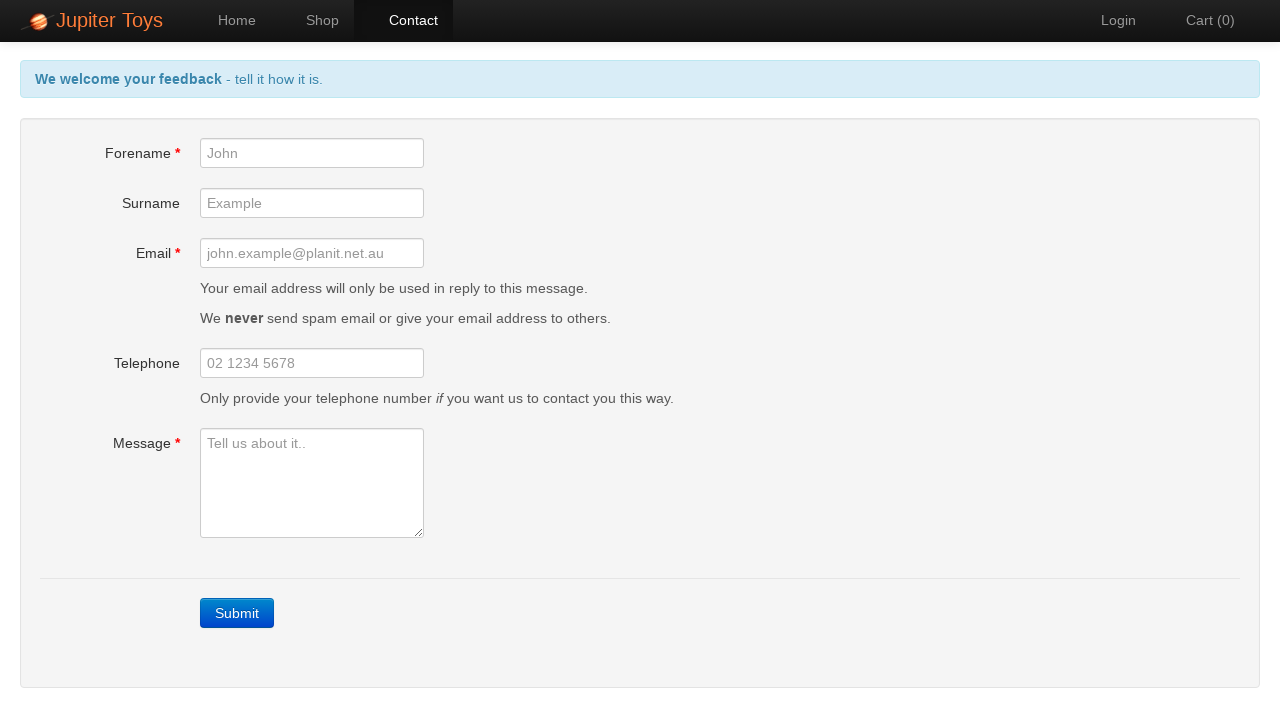

Contact form loaded - forename field is visible
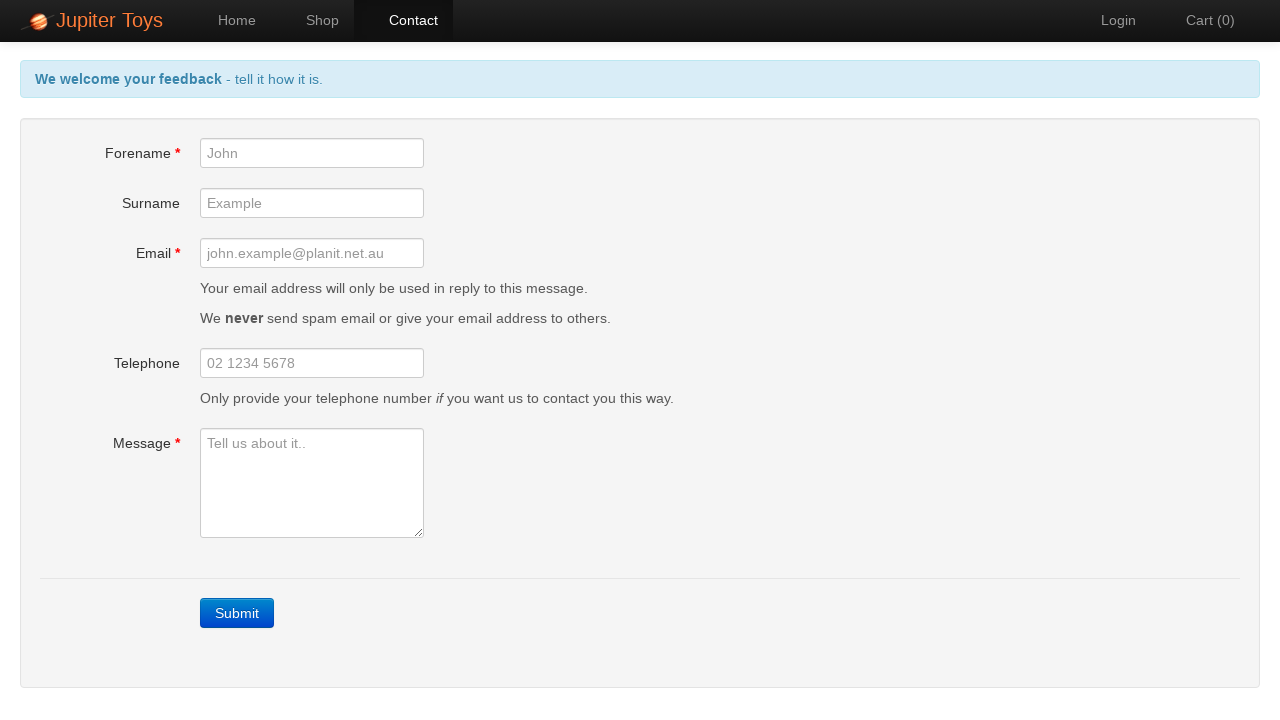

Filled forename field with 'Muhammet' on #forename
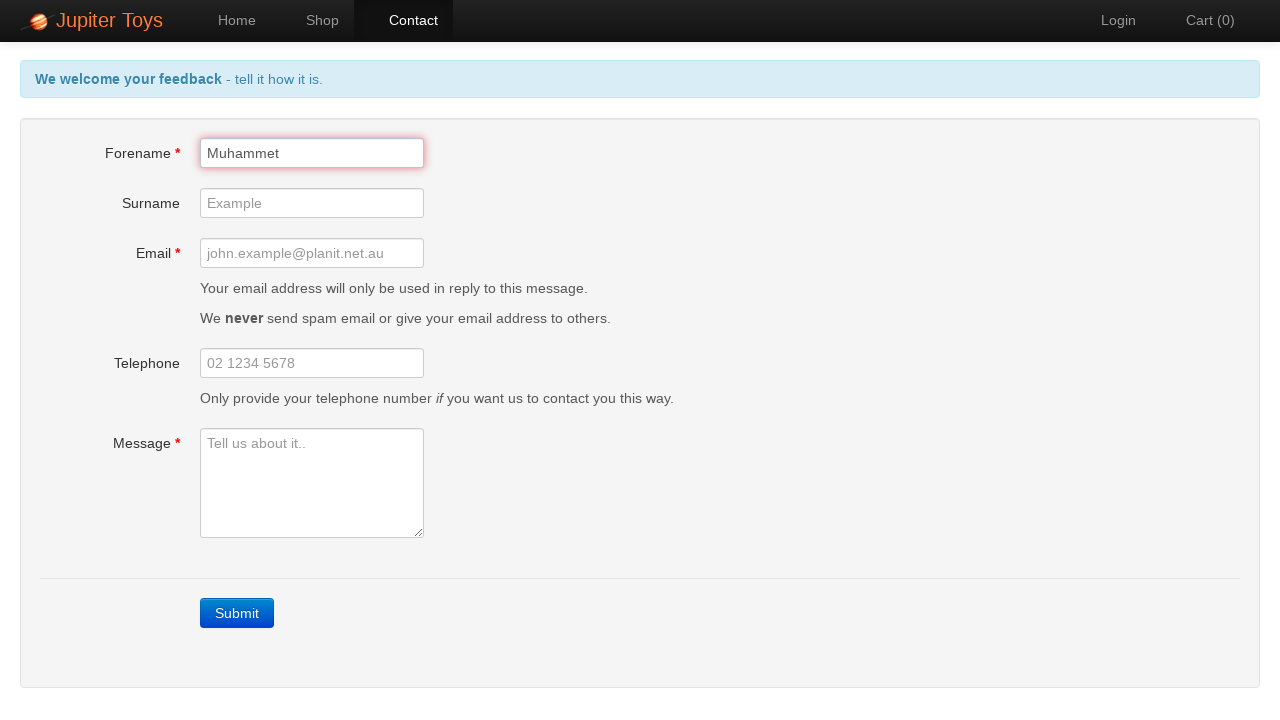

Filled email field with 'john.example@planit.net.au' on #email
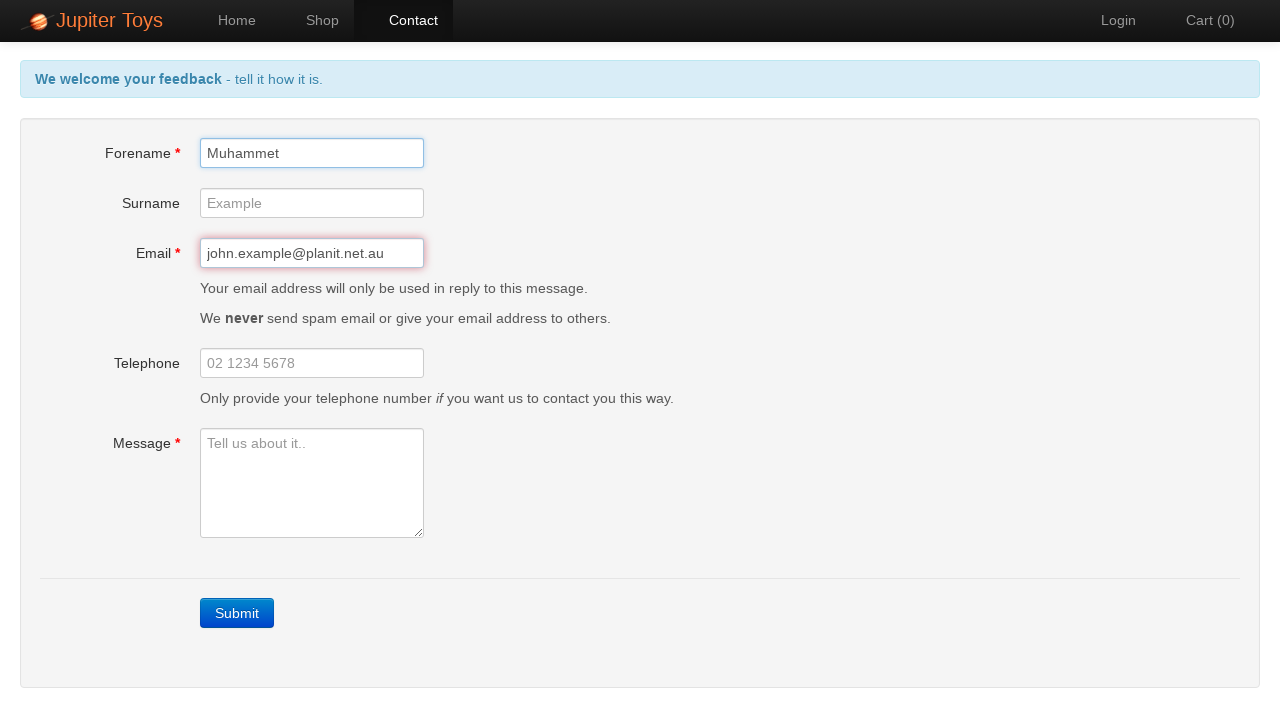

Filled message field with comment text on #message
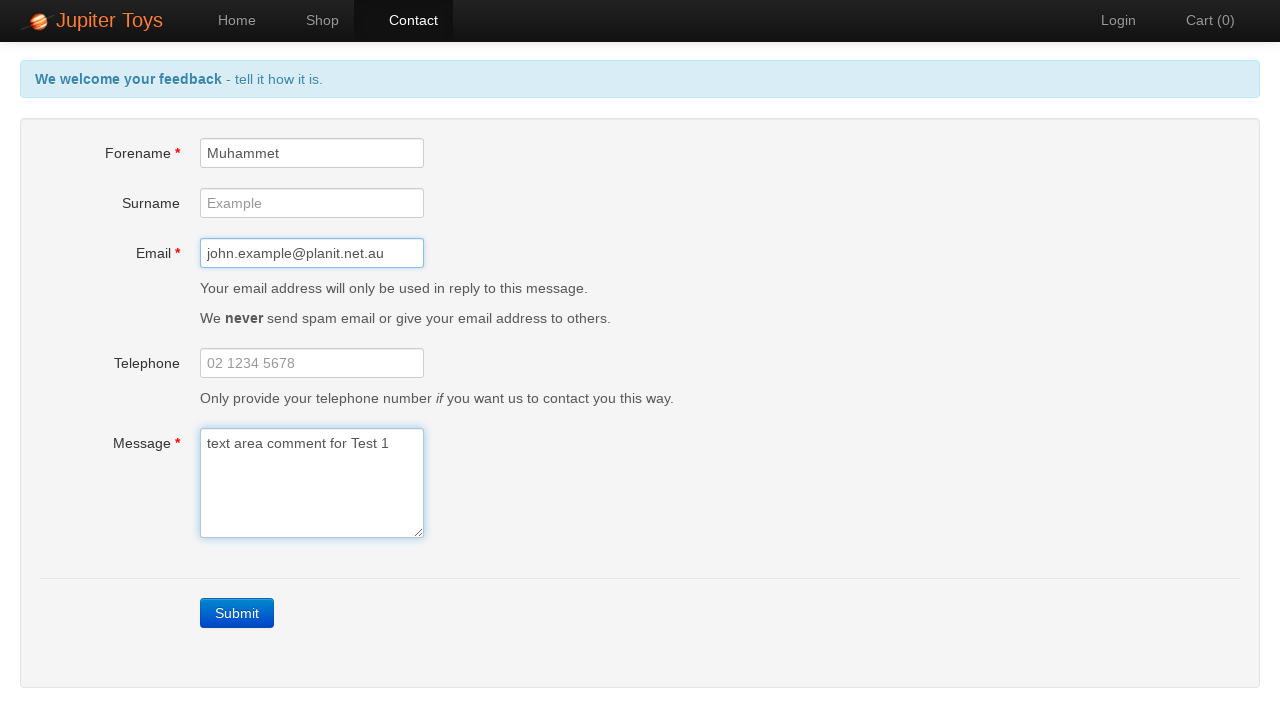

Clicked Submit button to submit contact form at (237, 613) on a:has-text('Submit')
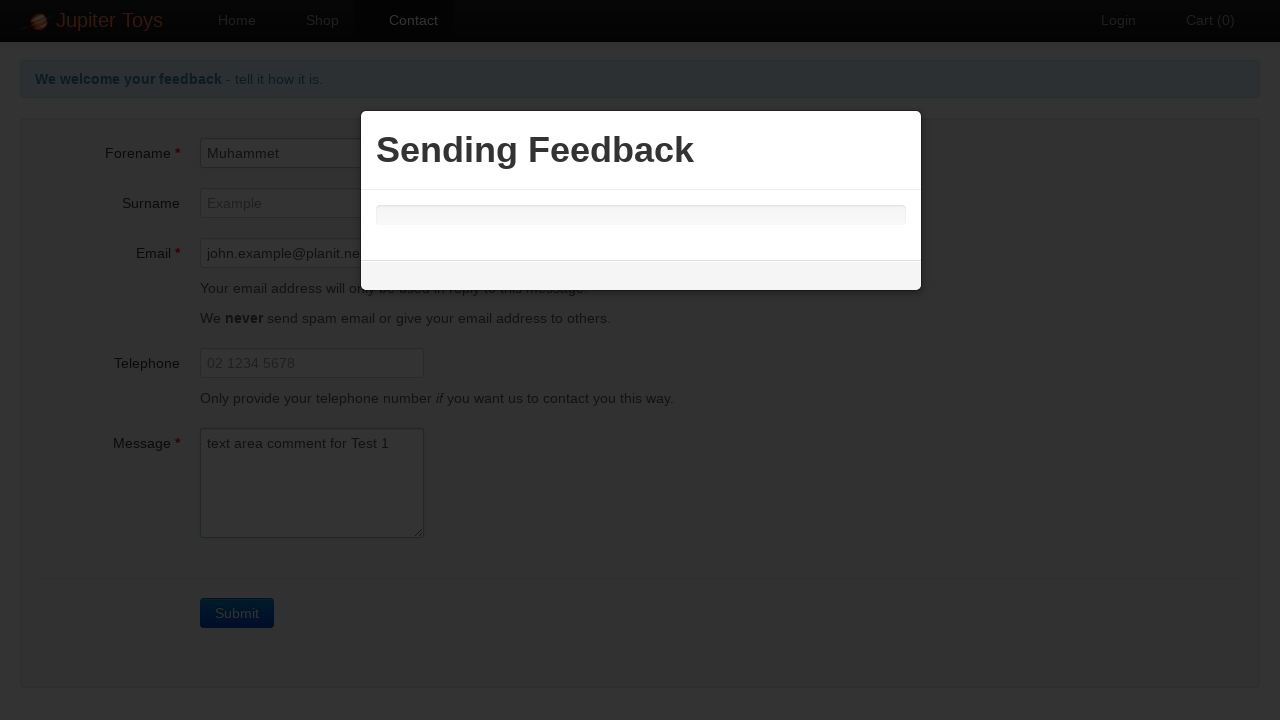

Success message appeared on page
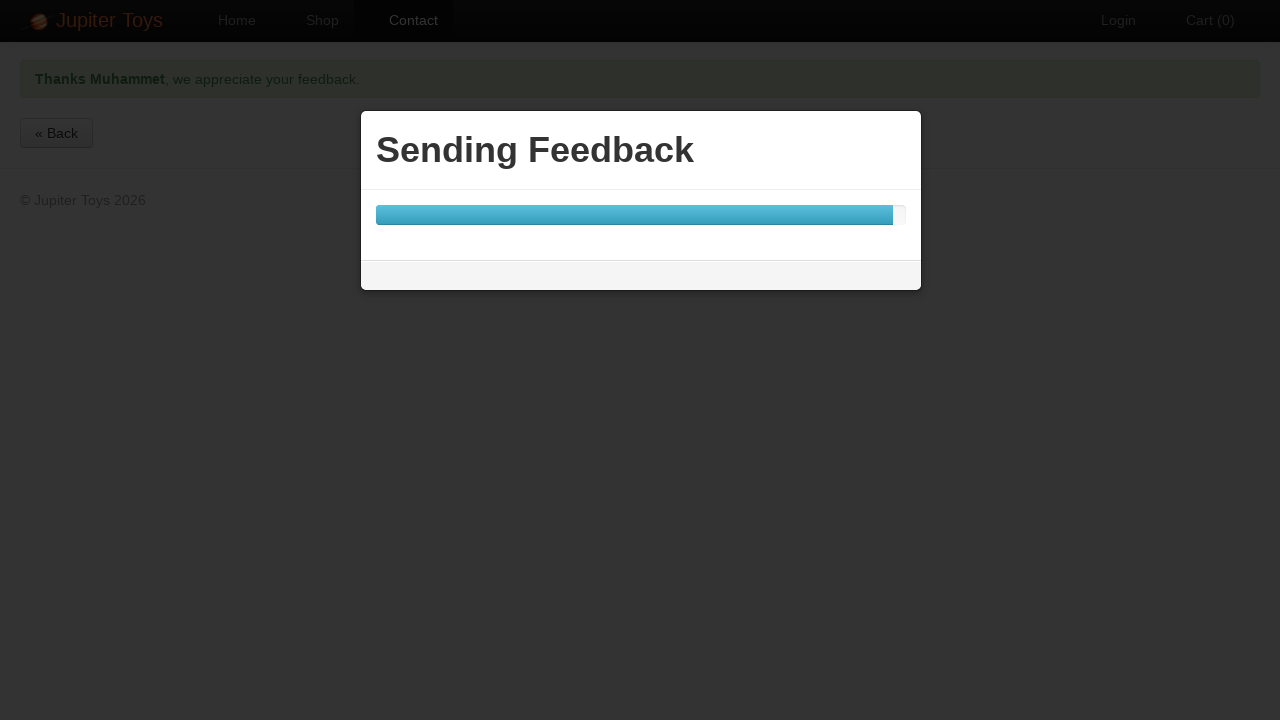

Retrieved success message text content
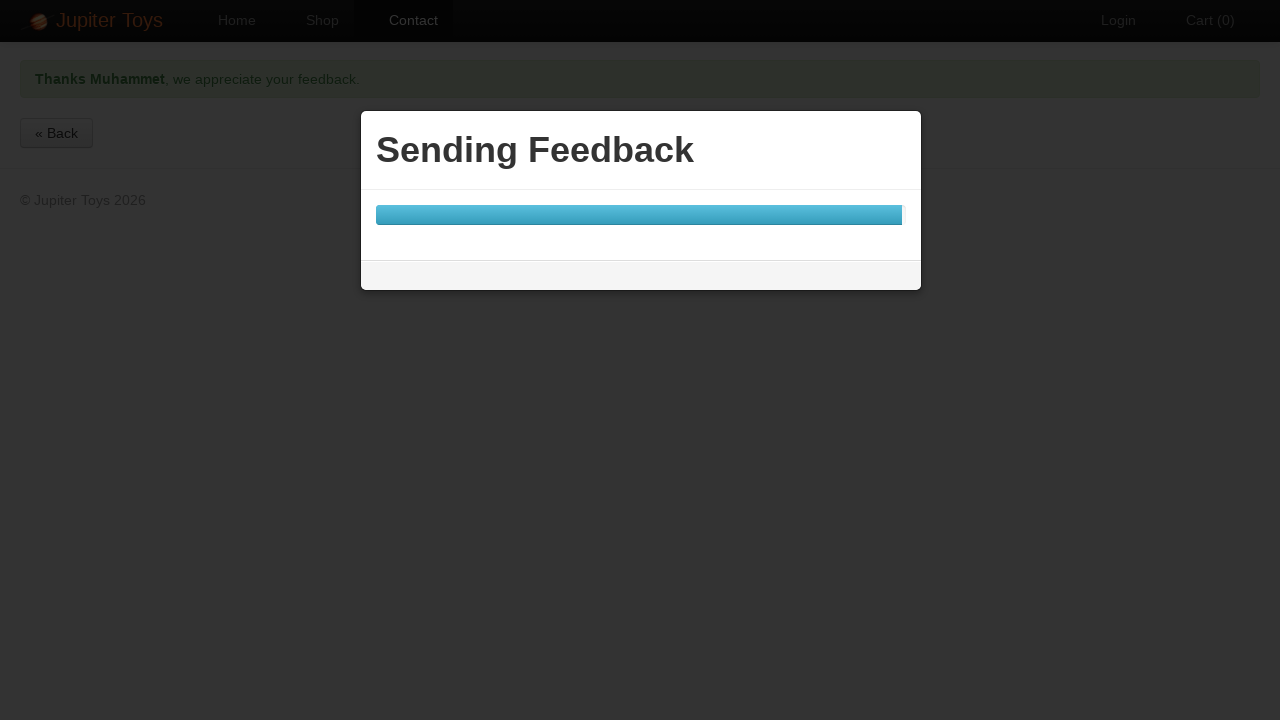

Validated that success message contains expected text 'Thanks Muhammet, we appreciate your feedback.'
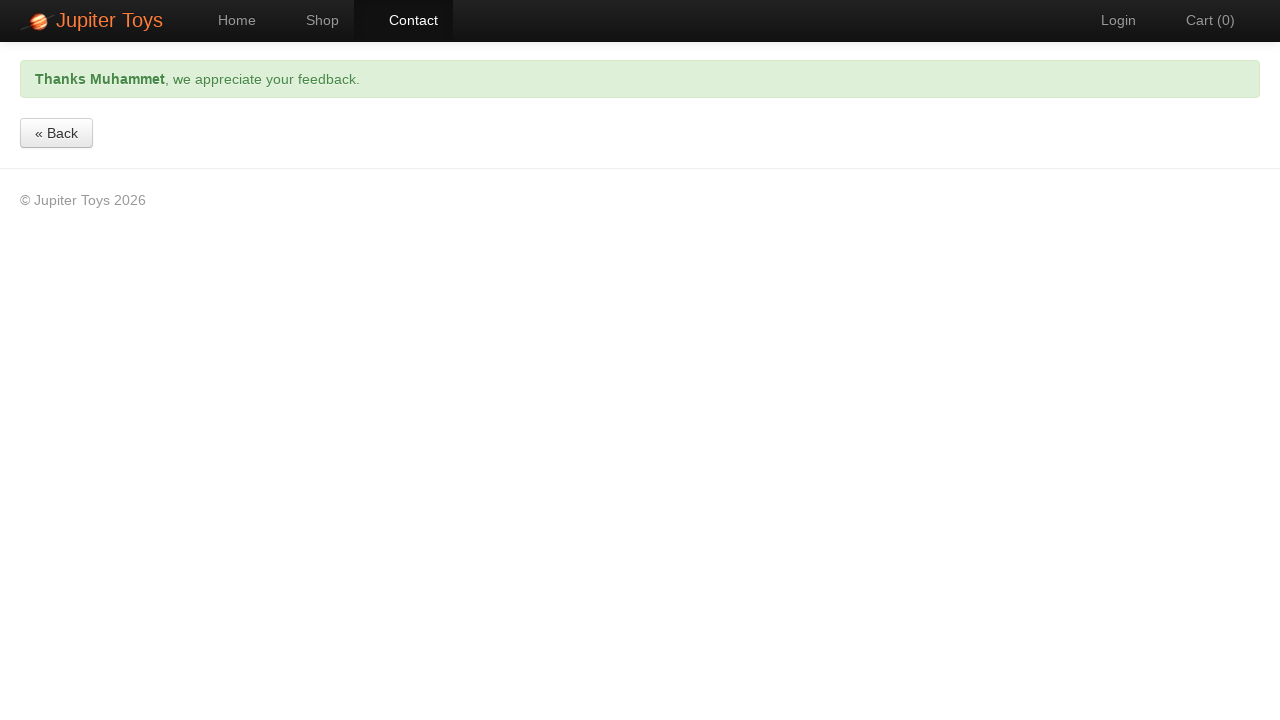

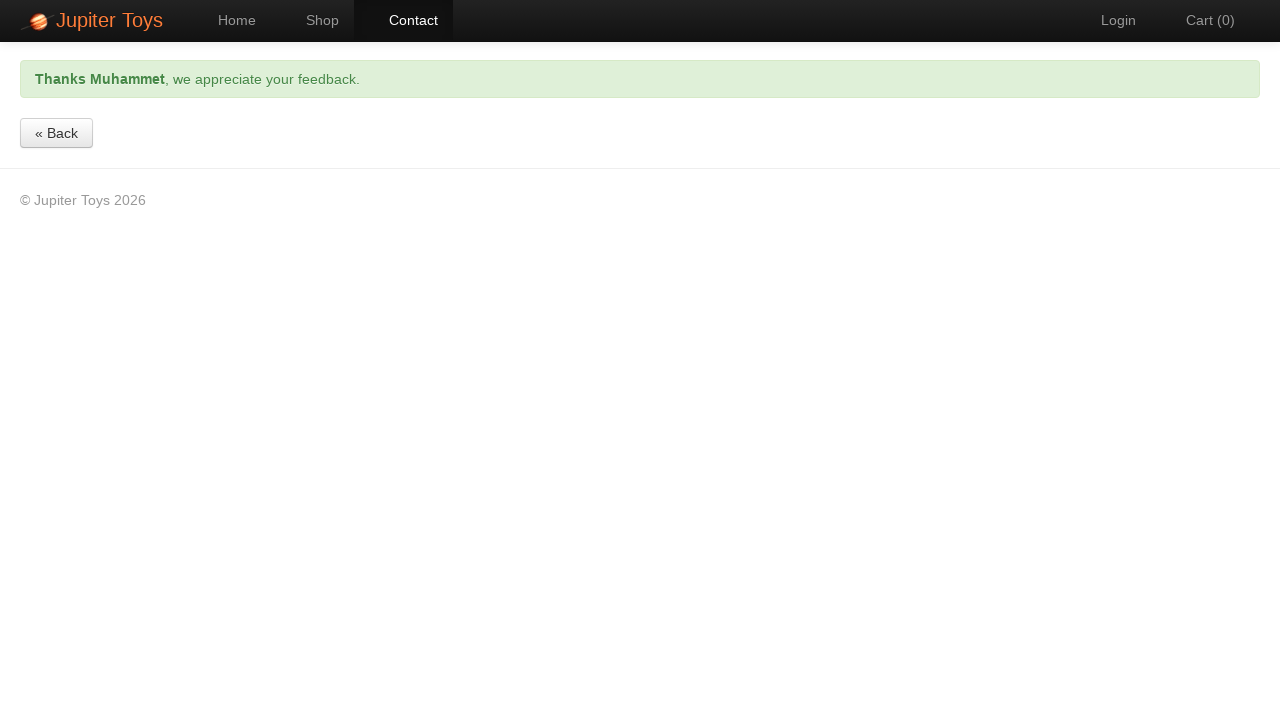